Tests that a todo item is removed when edited to an empty string

Starting URL: https://demo.playwright.dev/todomvc

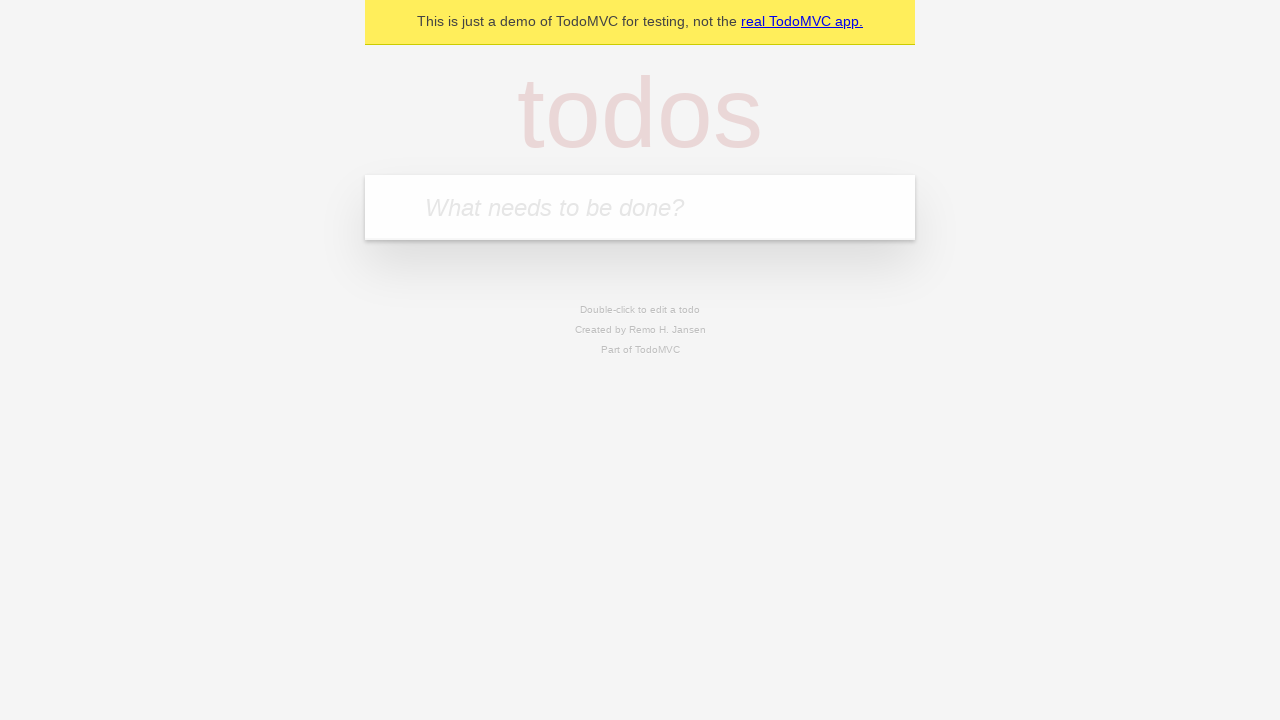

Filled todo input with 'buy some cheese' on internal:attr=[placeholder="What needs to be done?"i]
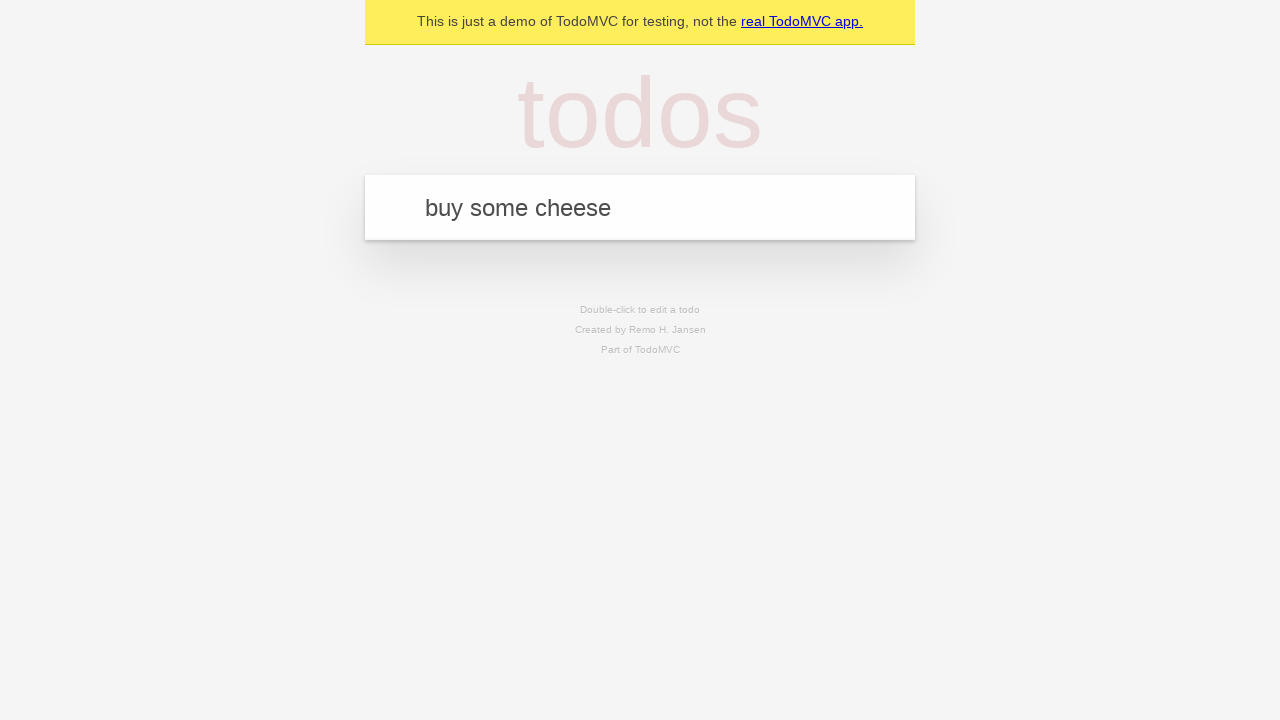

Pressed Enter to create first todo item on internal:attr=[placeholder="What needs to be done?"i]
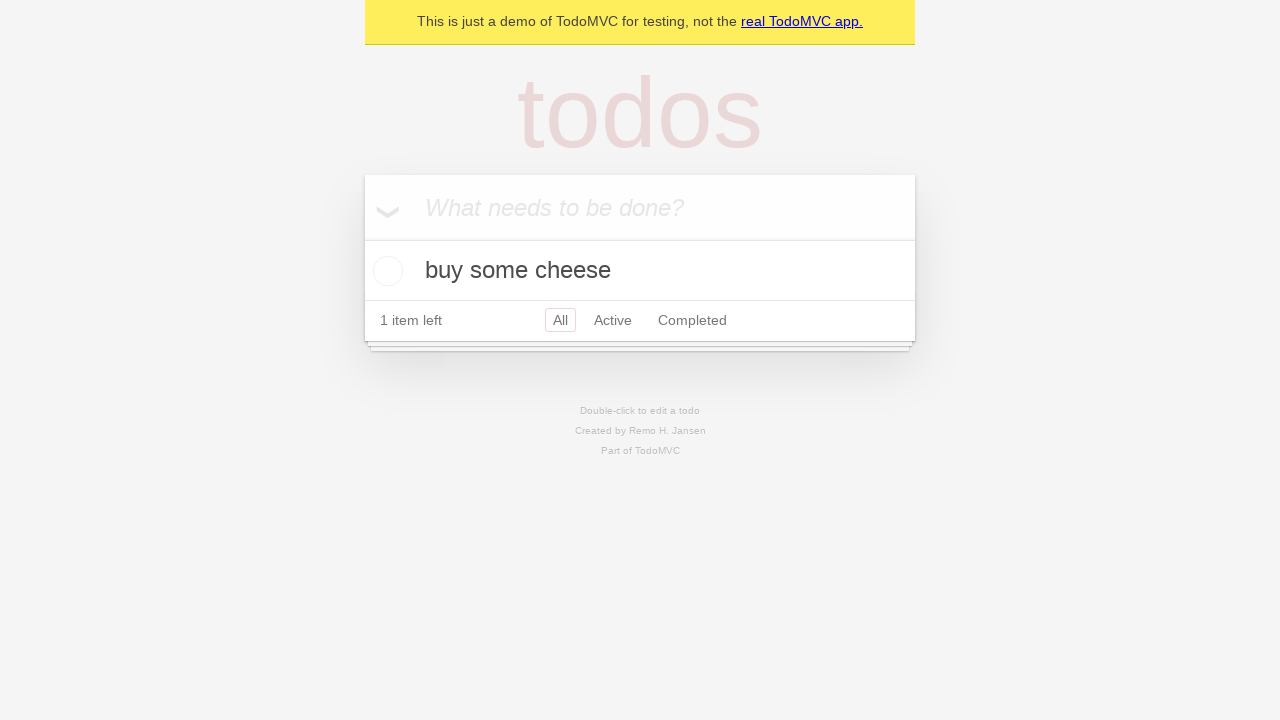

Filled todo input with 'feed the cat' on internal:attr=[placeholder="What needs to be done?"i]
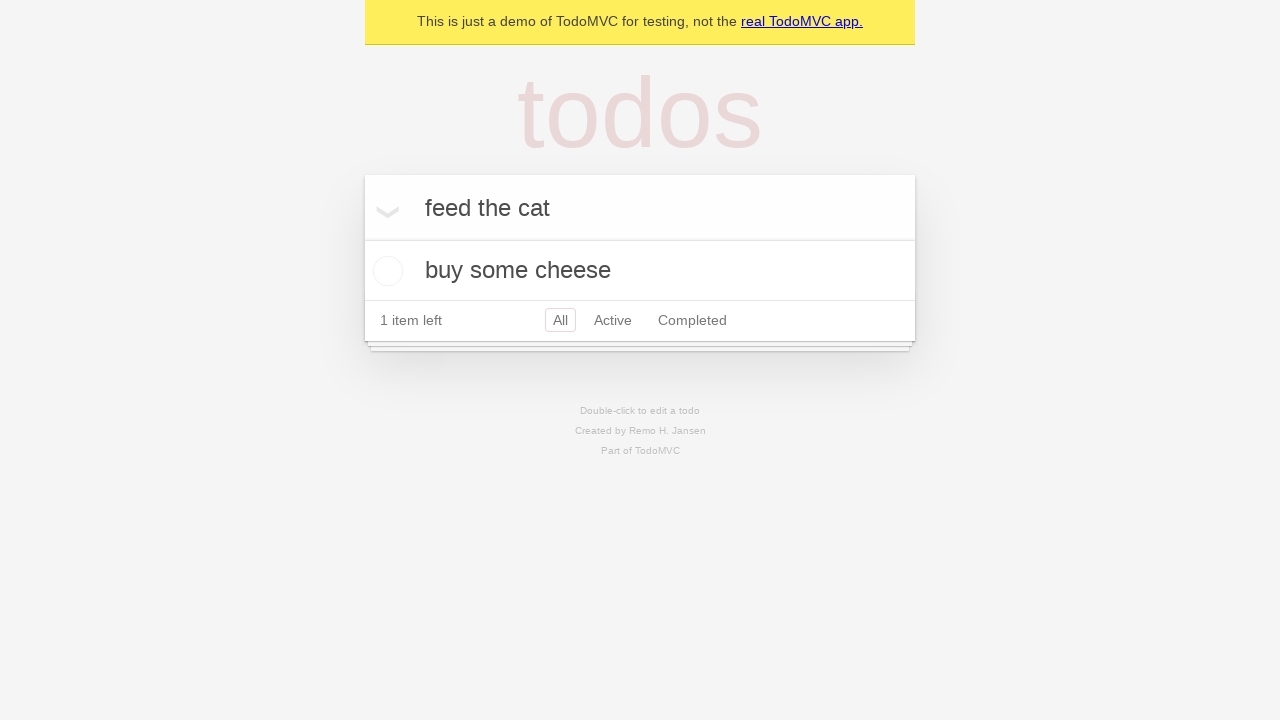

Pressed Enter to create second todo item on internal:attr=[placeholder="What needs to be done?"i]
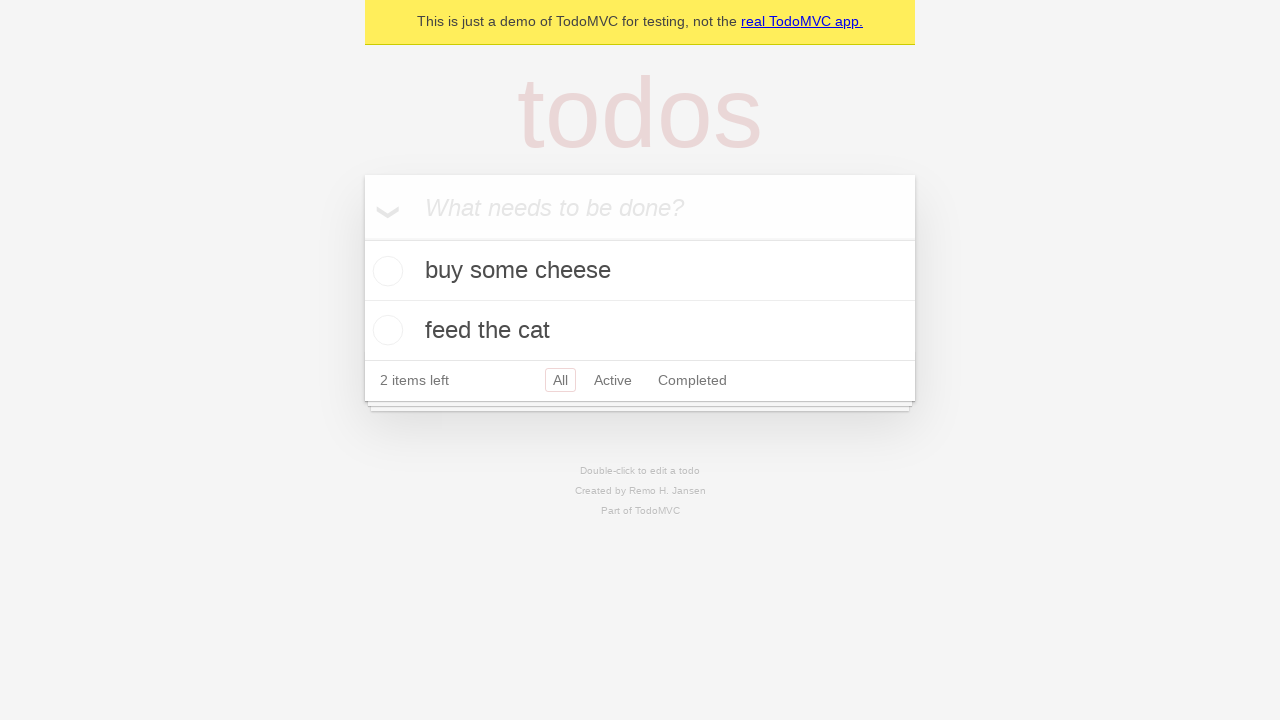

Filled todo input with 'book a doctors appointment' on internal:attr=[placeholder="What needs to be done?"i]
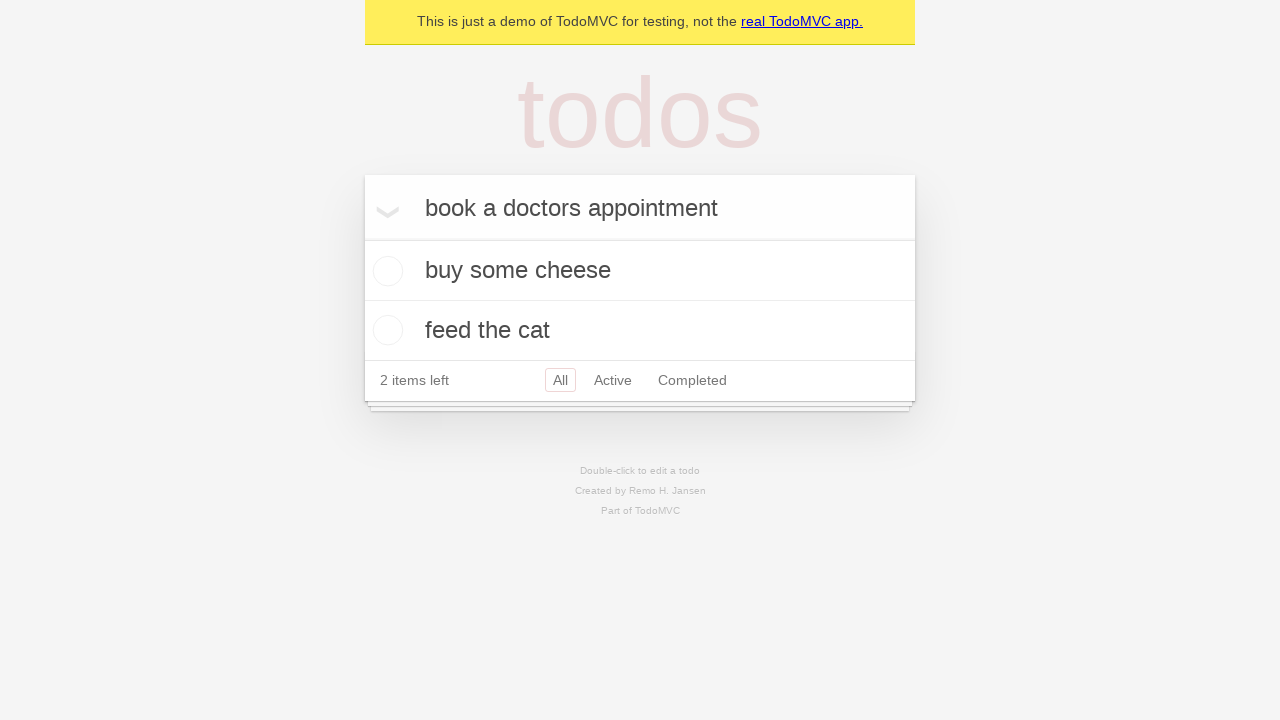

Pressed Enter to create third todo item on internal:attr=[placeholder="What needs to be done?"i]
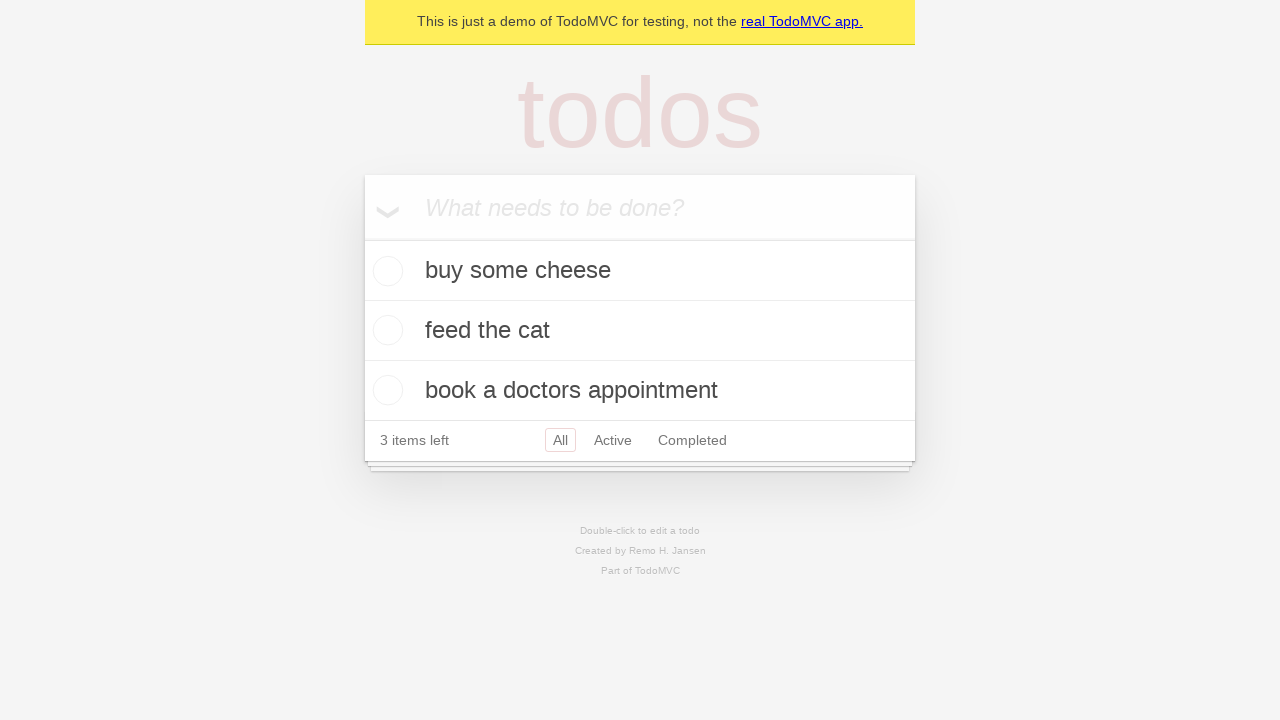

Double-clicked second todo item to enter edit mode at (640, 331) on internal:testid=[data-testid="todo-item"s] >> nth=1
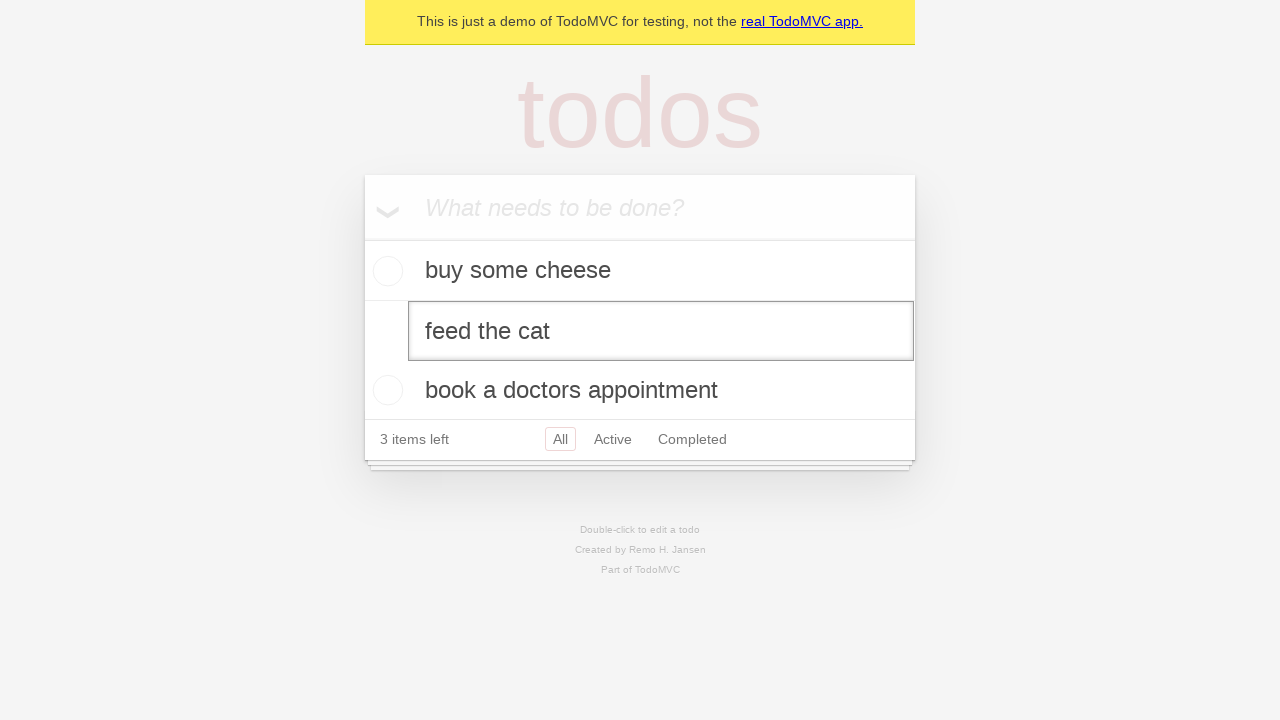

Cleared the edit textbox by filling it with empty string on internal:testid=[data-testid="todo-item"s] >> nth=1 >> internal:role=textbox[nam
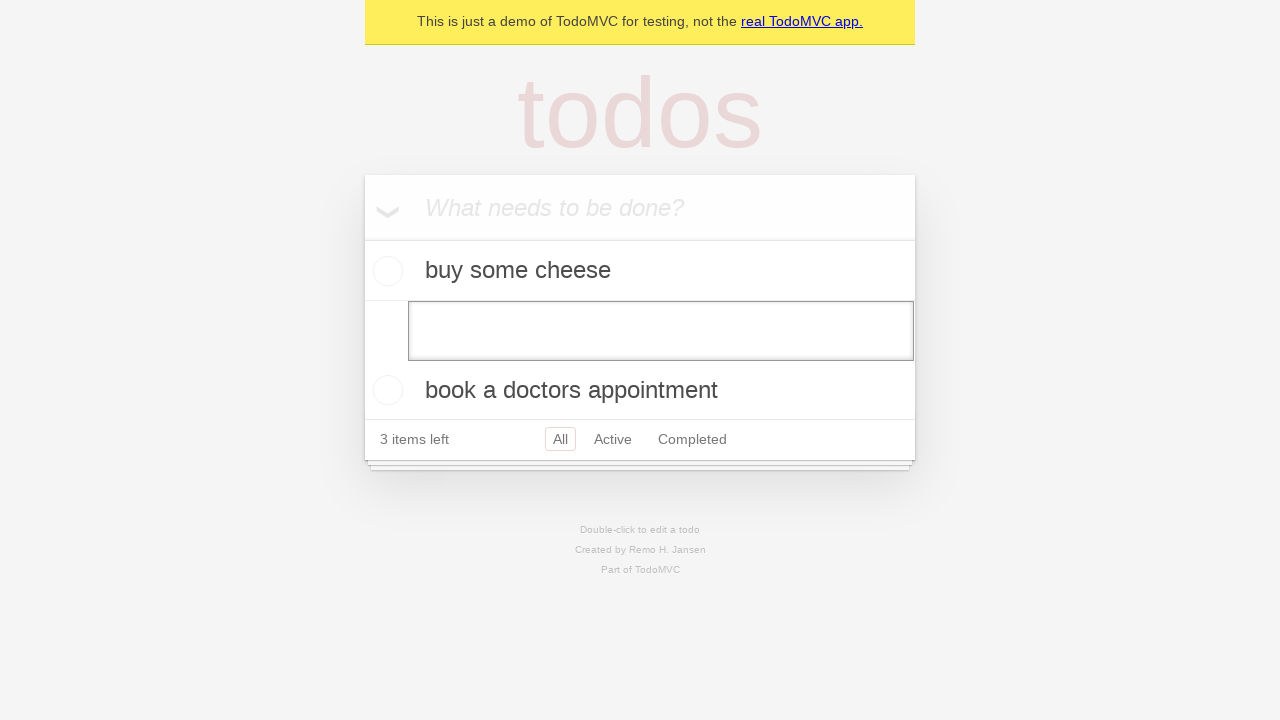

Pressed Enter to submit empty text and remove the todo item on internal:testid=[data-testid="todo-item"s] >> nth=1 >> internal:role=textbox[nam
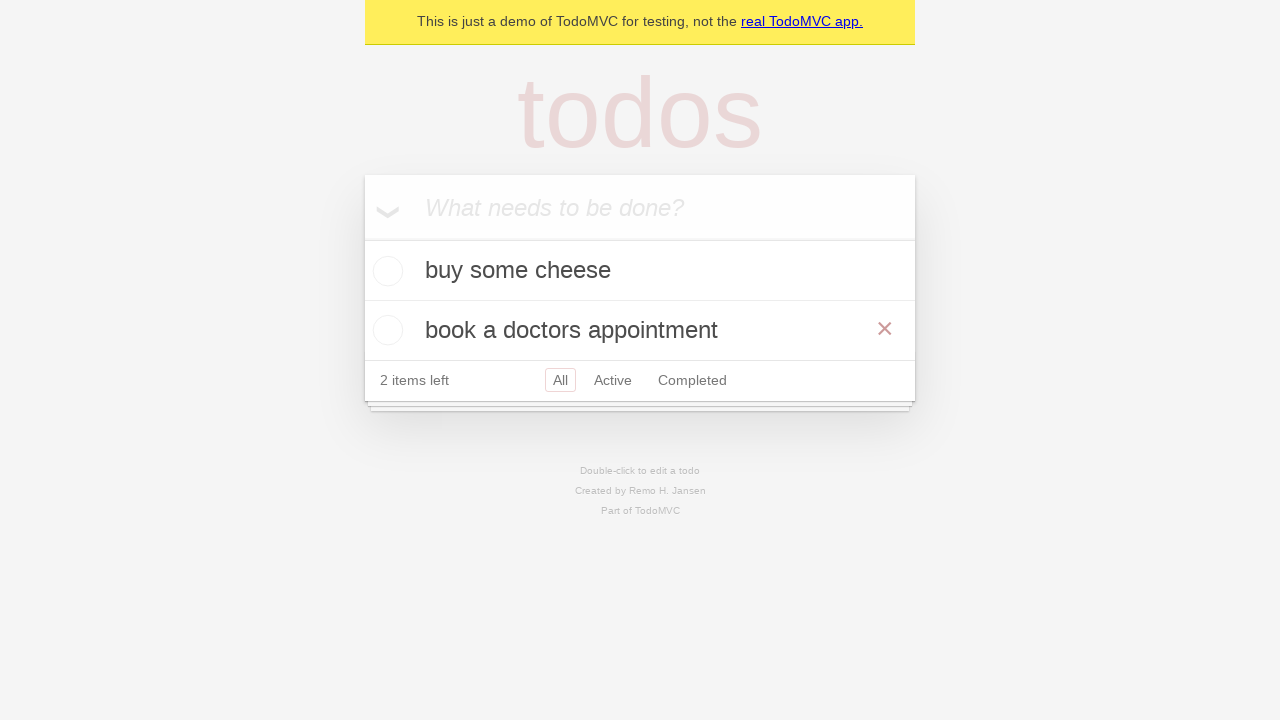

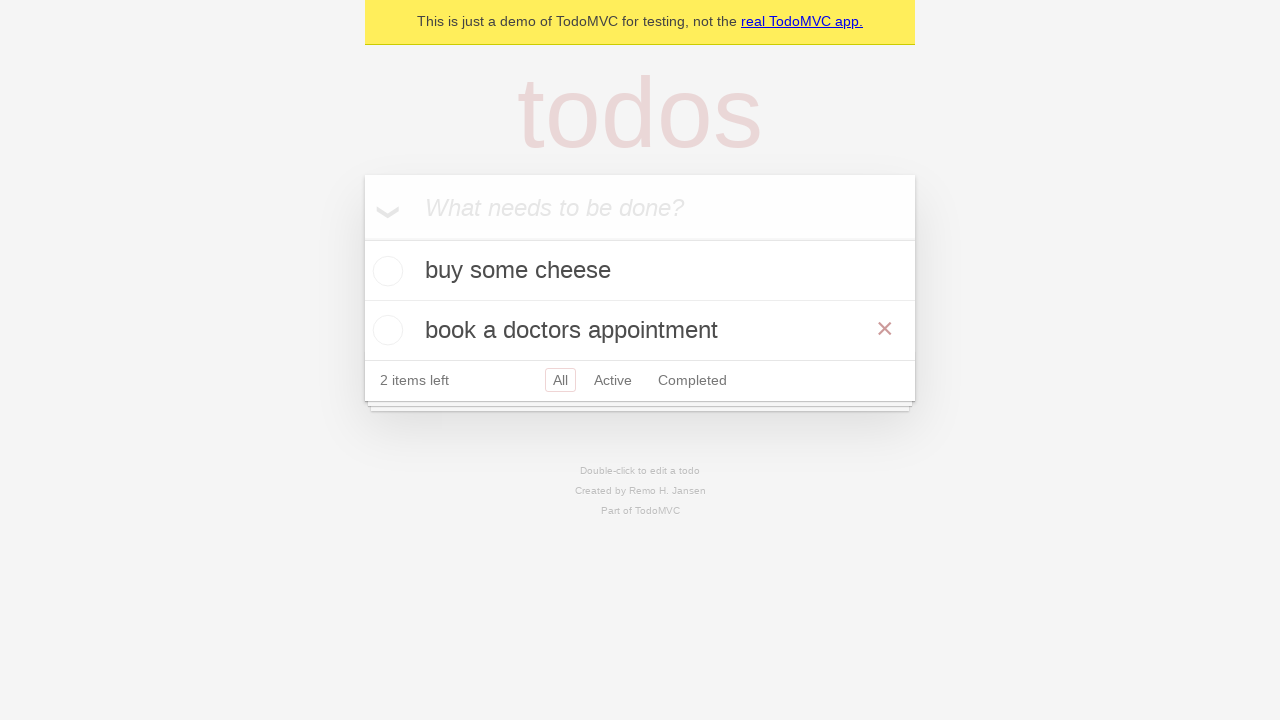